Tests JavaScript prompt dialog by clicking the third alert button, entering text "Timur", accepting it, and verifying the result contains the entered text

Starting URL: https://the-internet.herokuapp.com/javascript_alerts

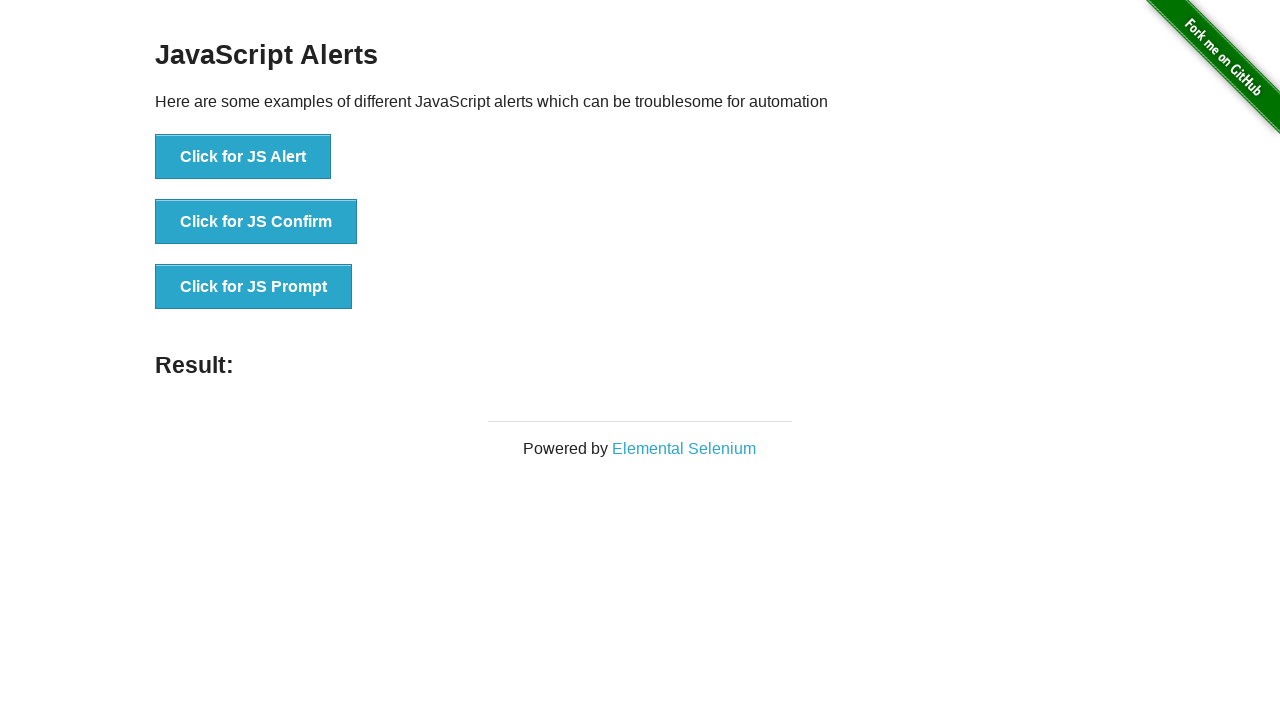

Set up dialog handler to accept prompt with text 'Timur'
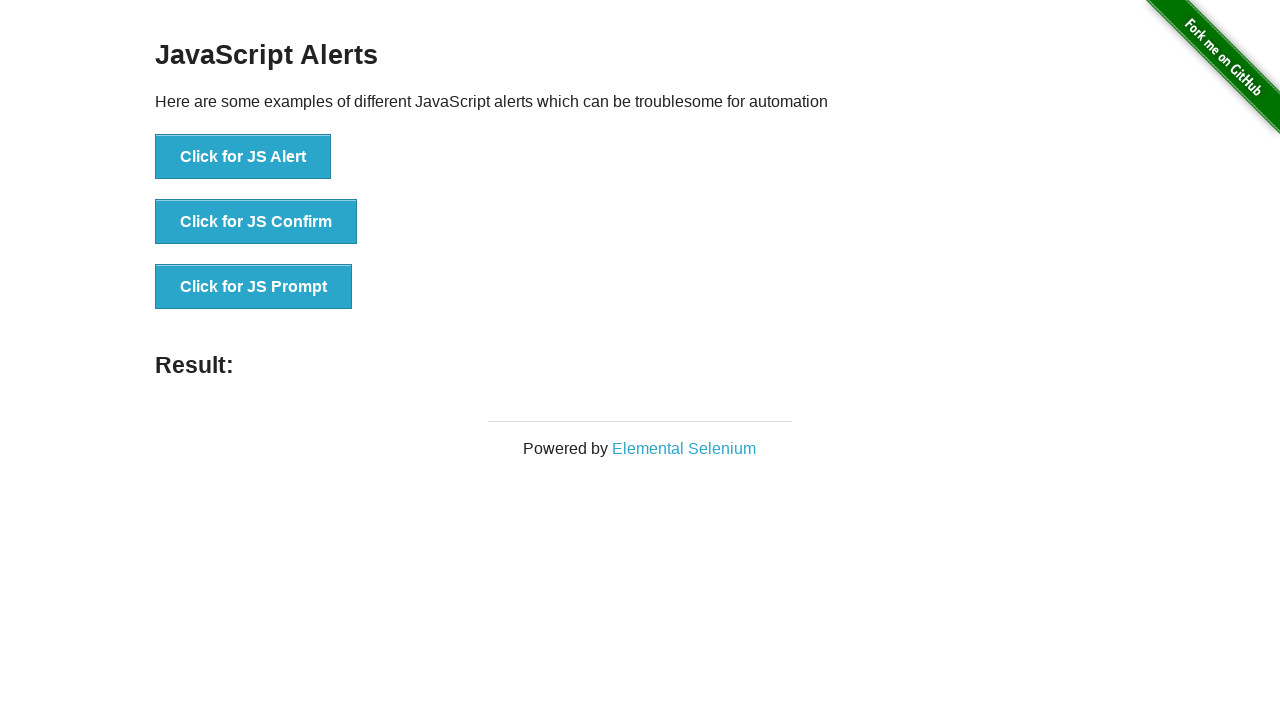

Clicked the prompt dialog button at (254, 287) on button[onclick='jsPrompt()']
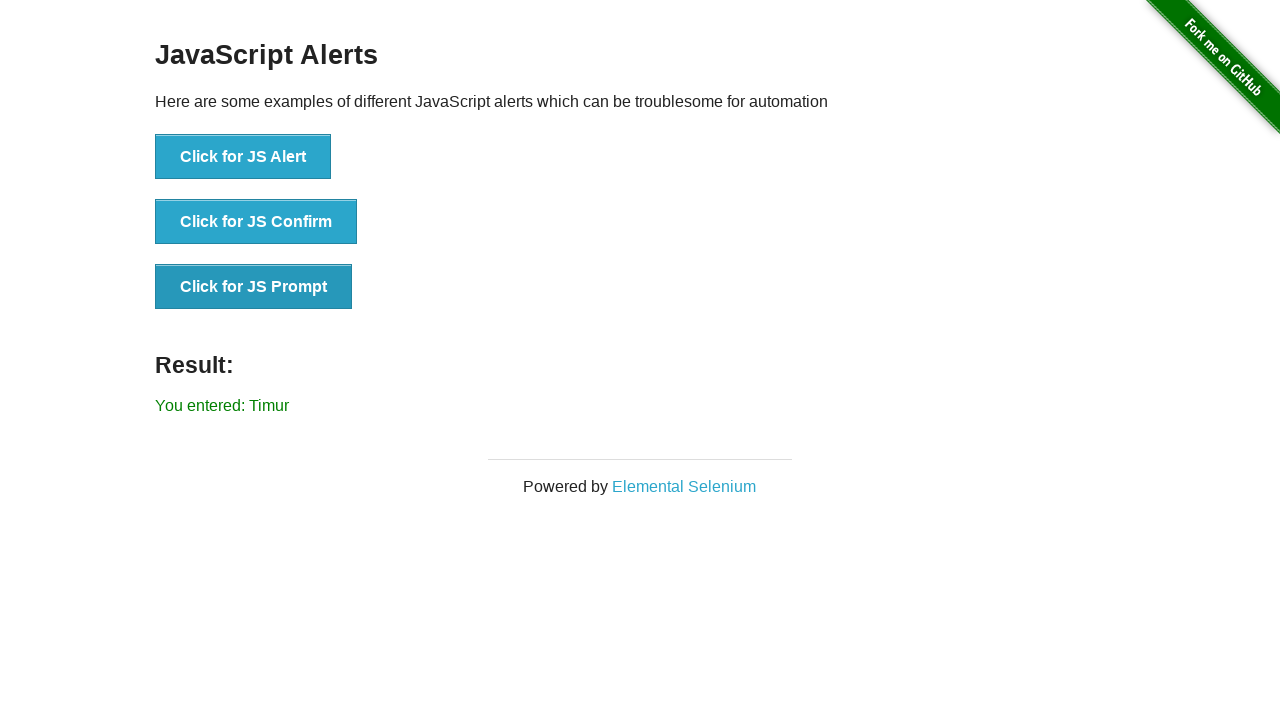

Retrieved result text from the page
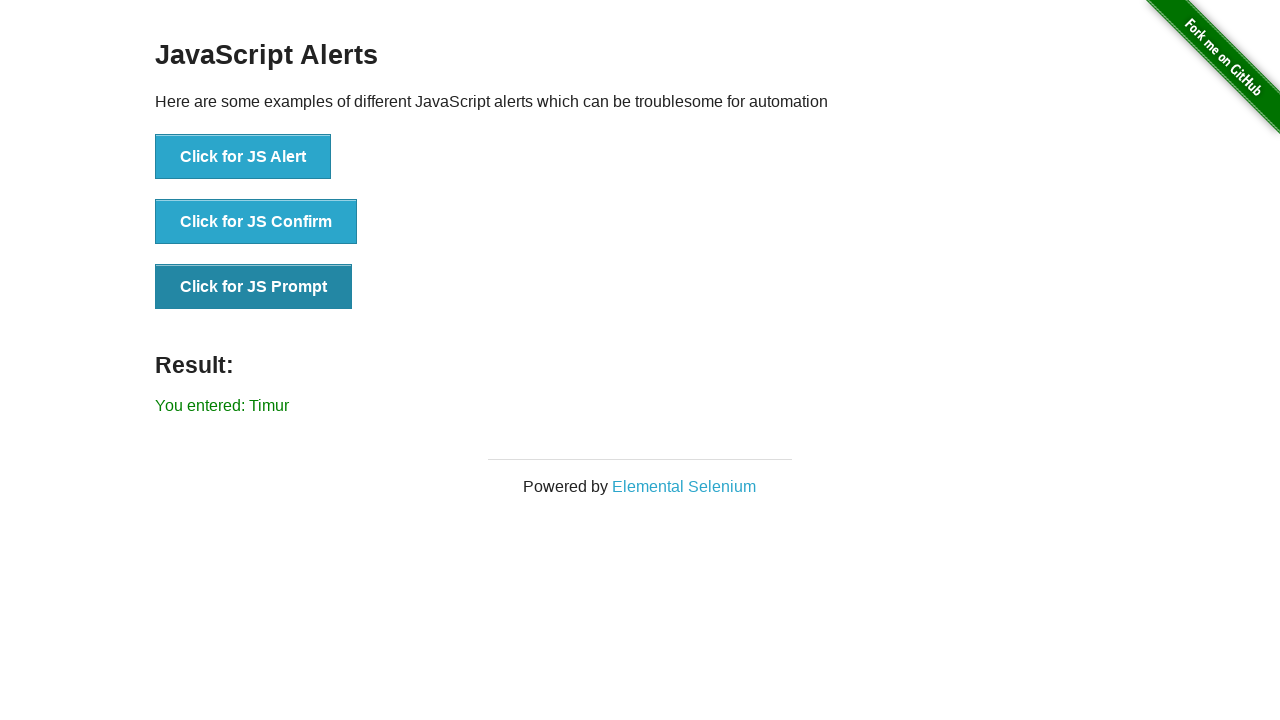

Verified that result text contains 'Timur'
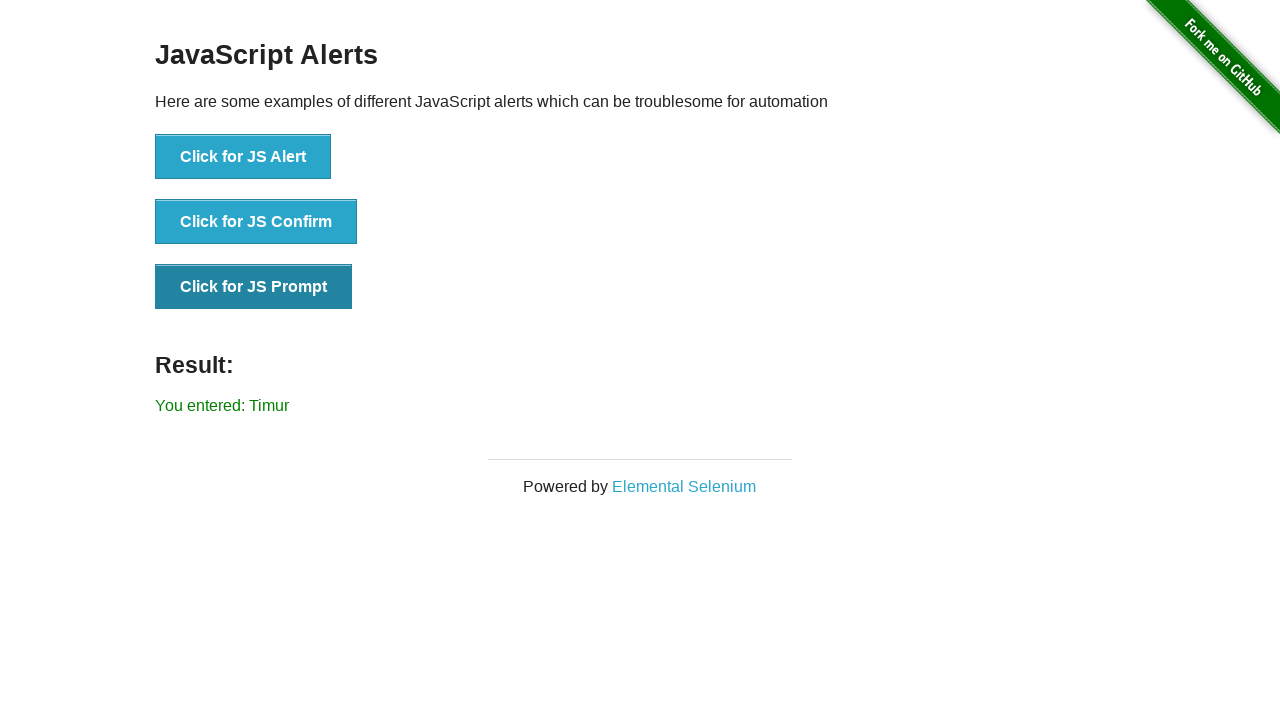

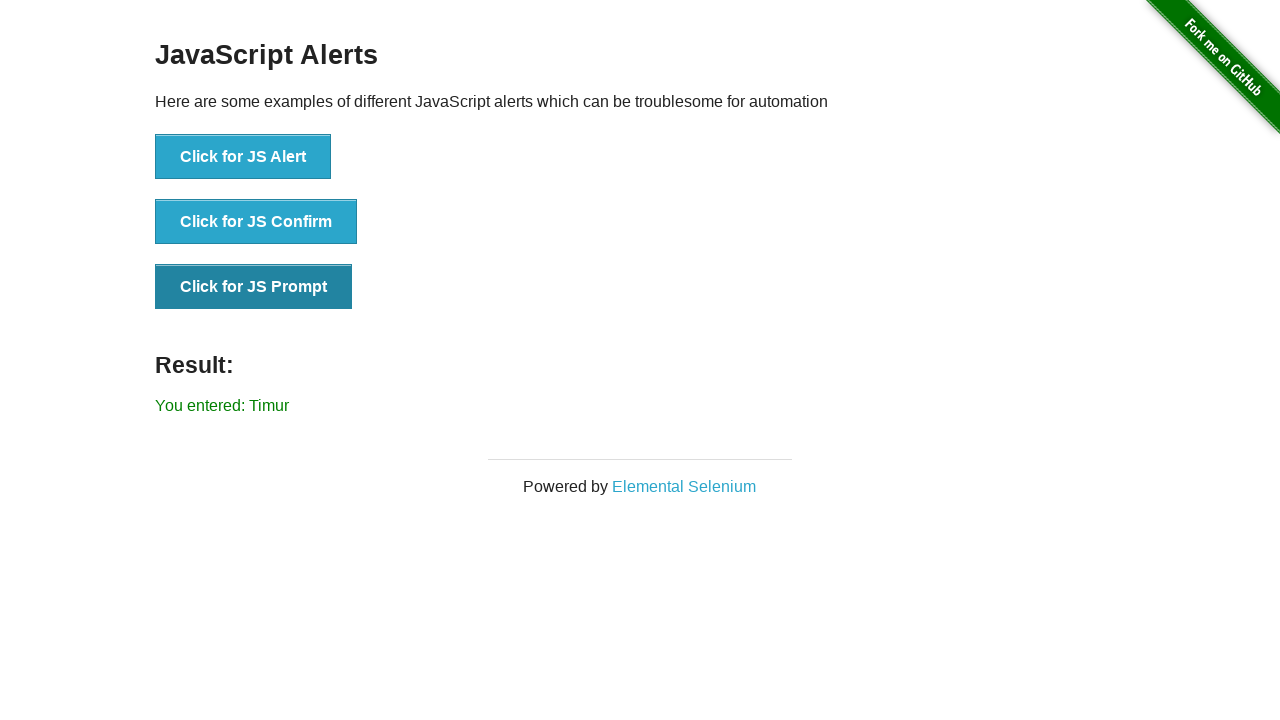